Tests input field functionality by entering text and verifying the value

Starting URL: https://seleniumbase.io/demo_page

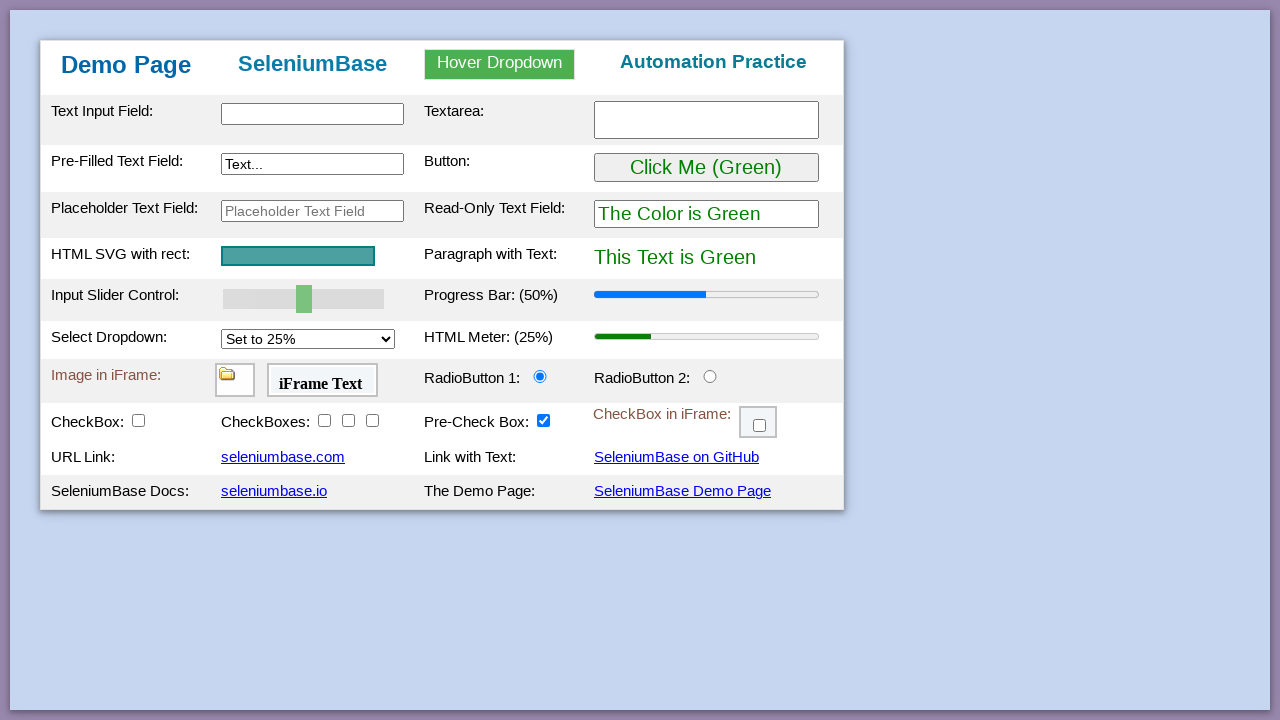

Filled text input field with 'Texto desde selenium' on #myTextInput
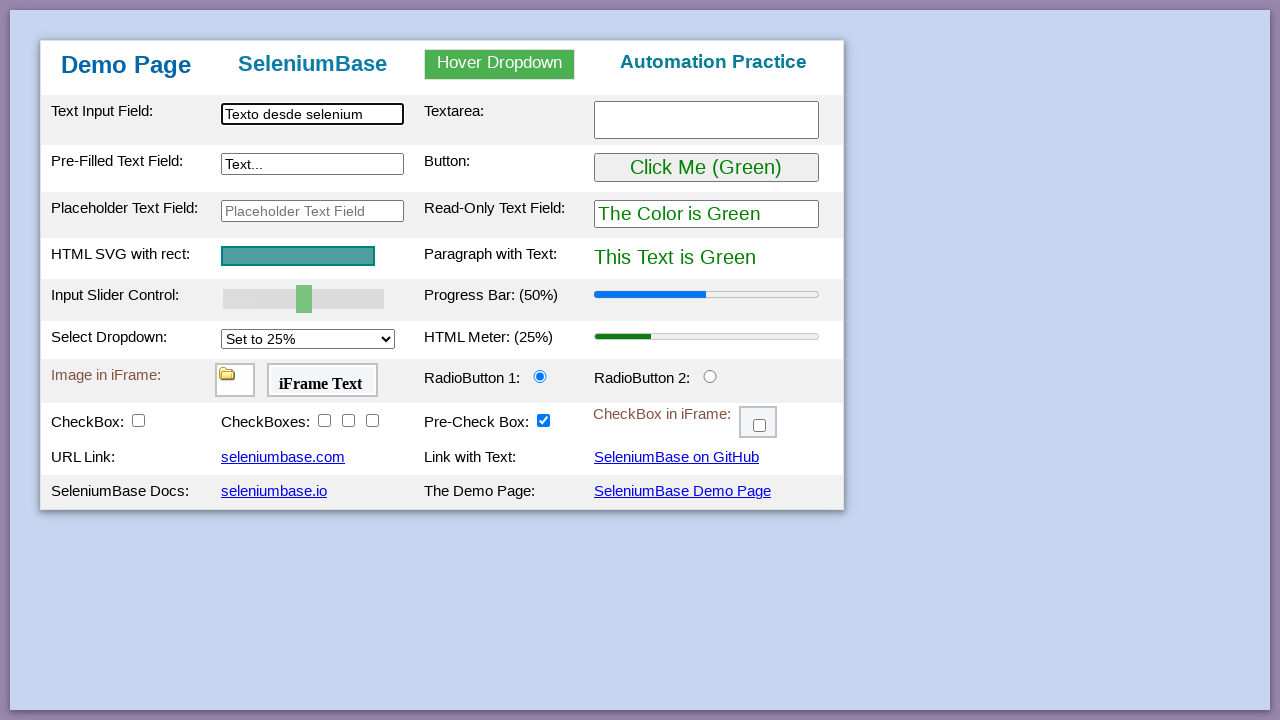

Located text input element
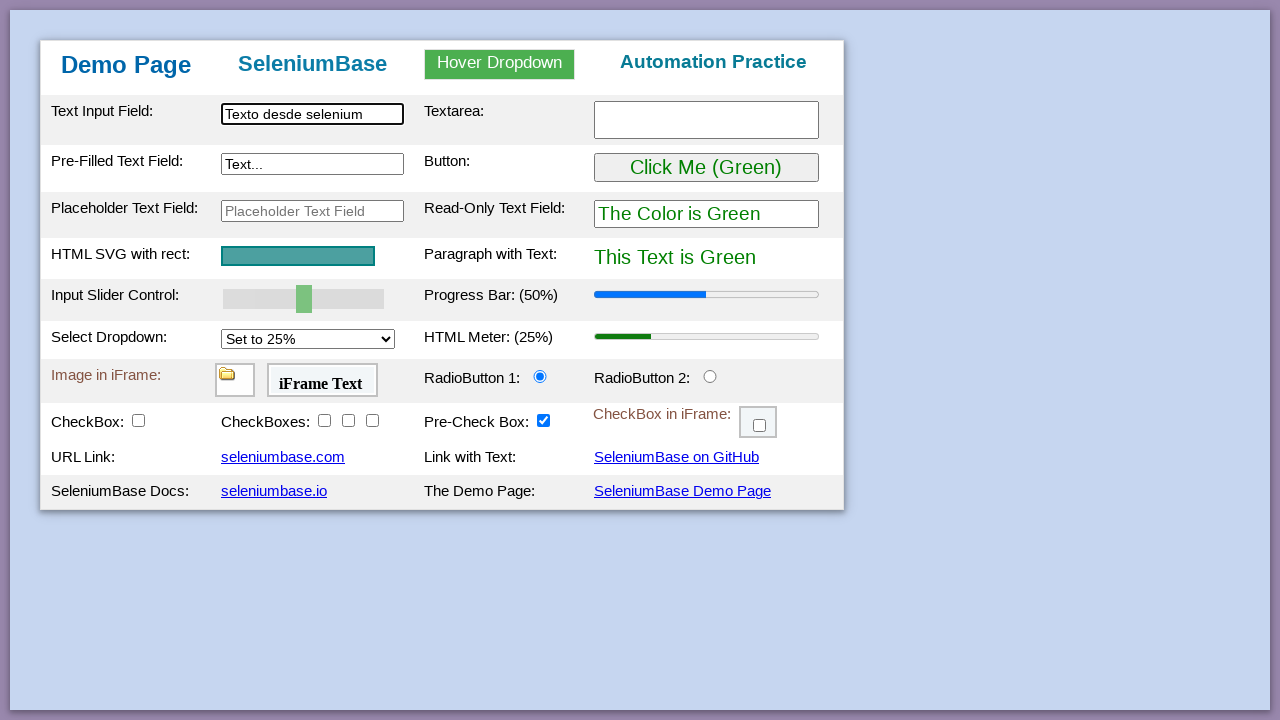

Verified input field value matches 'Texto desde selenium'
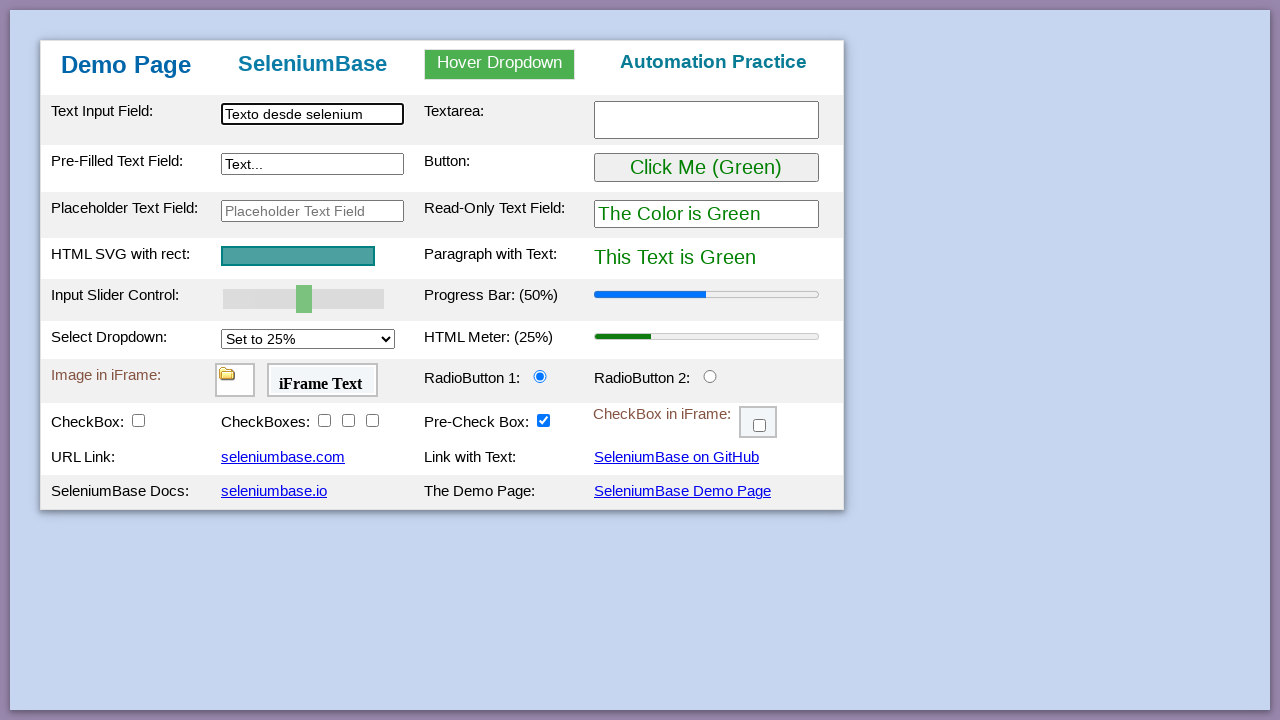

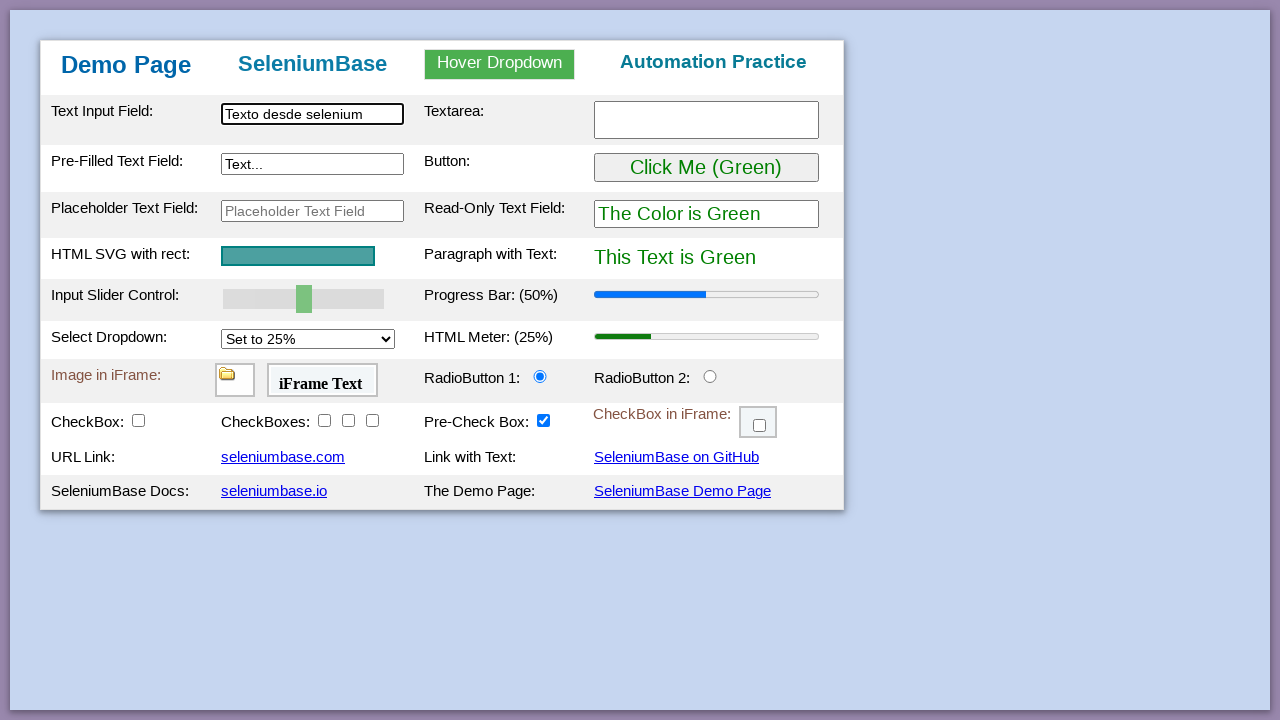